Tests a simple form submission by filling in first name, last name, and country fields, then clicking the submit button.

Starting URL: http://suninjuly.github.io/simple_form_find_task.html

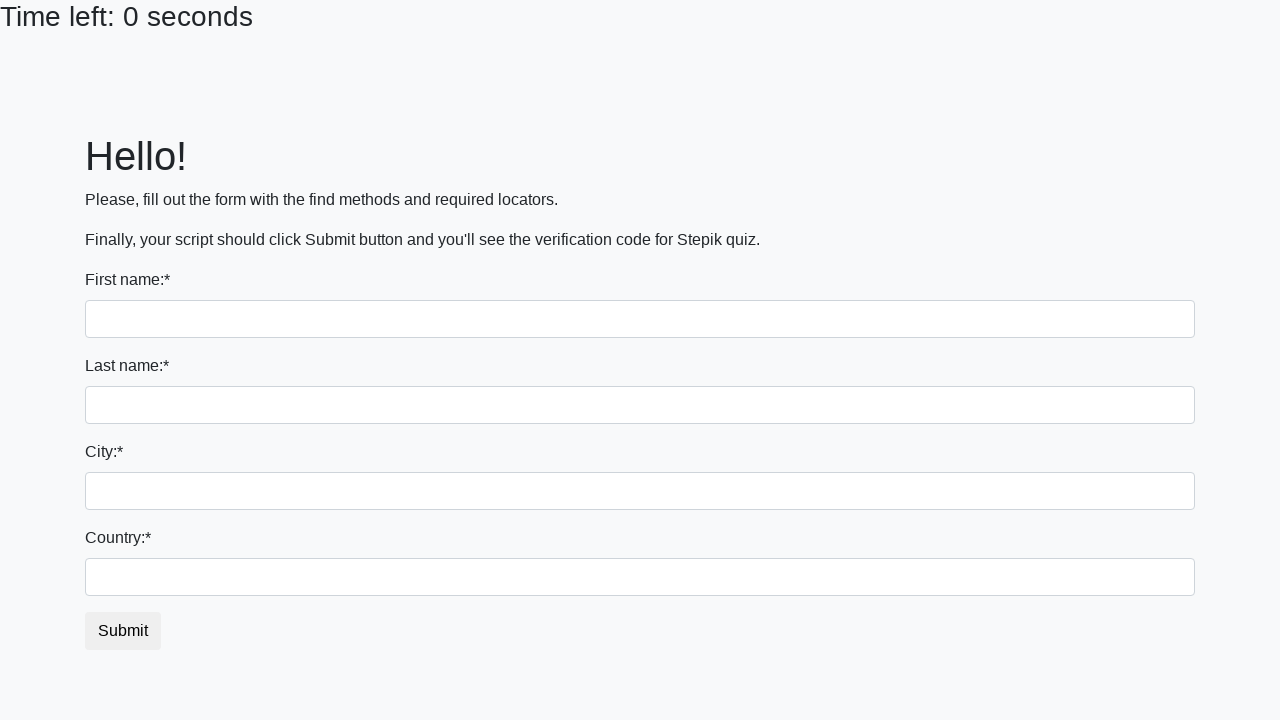

Filled first form-control field with 'Nika' on .form-control
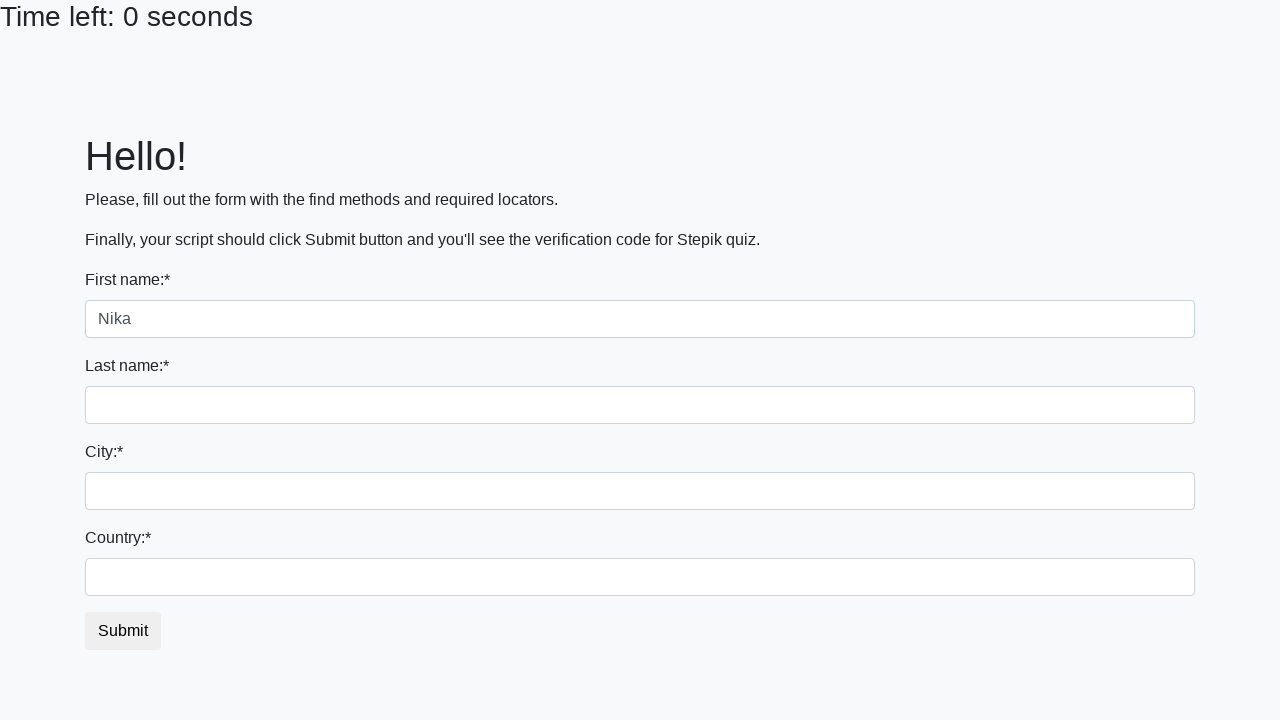

Filled last name field with 'Pospielova' on input[name='last_name']
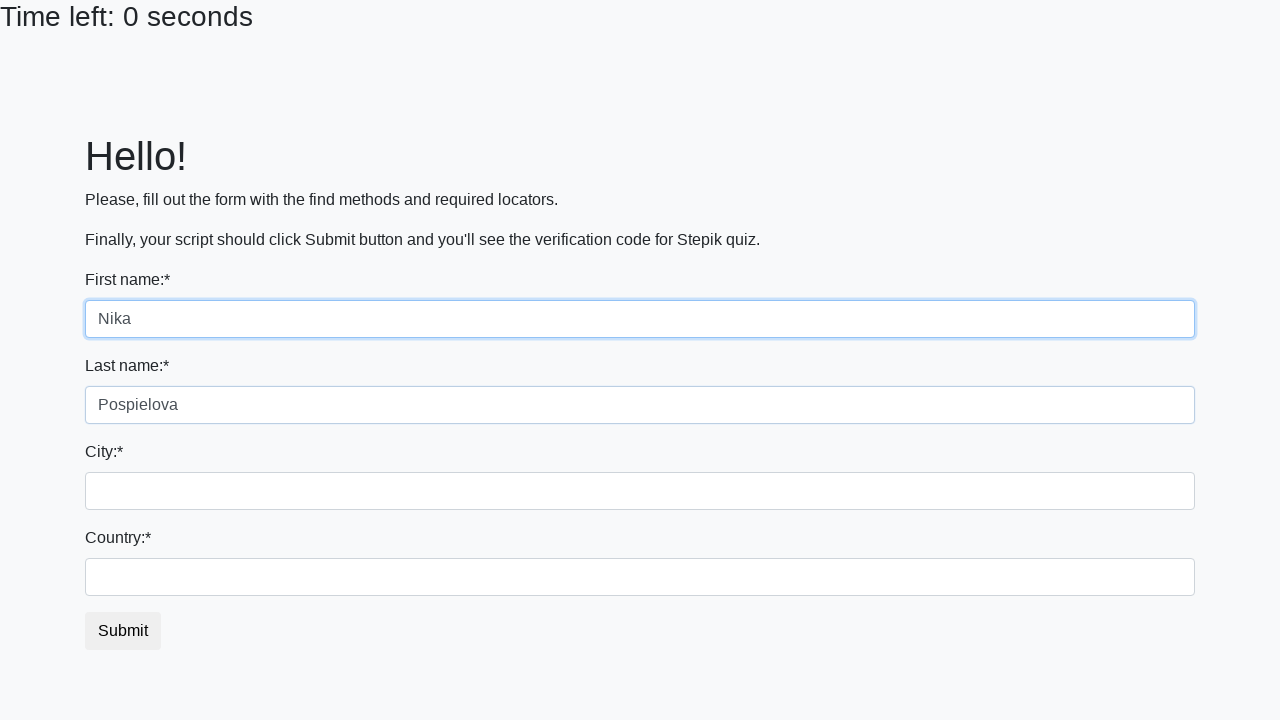

Filled first name field with 'Sever' on input[name='firstname']
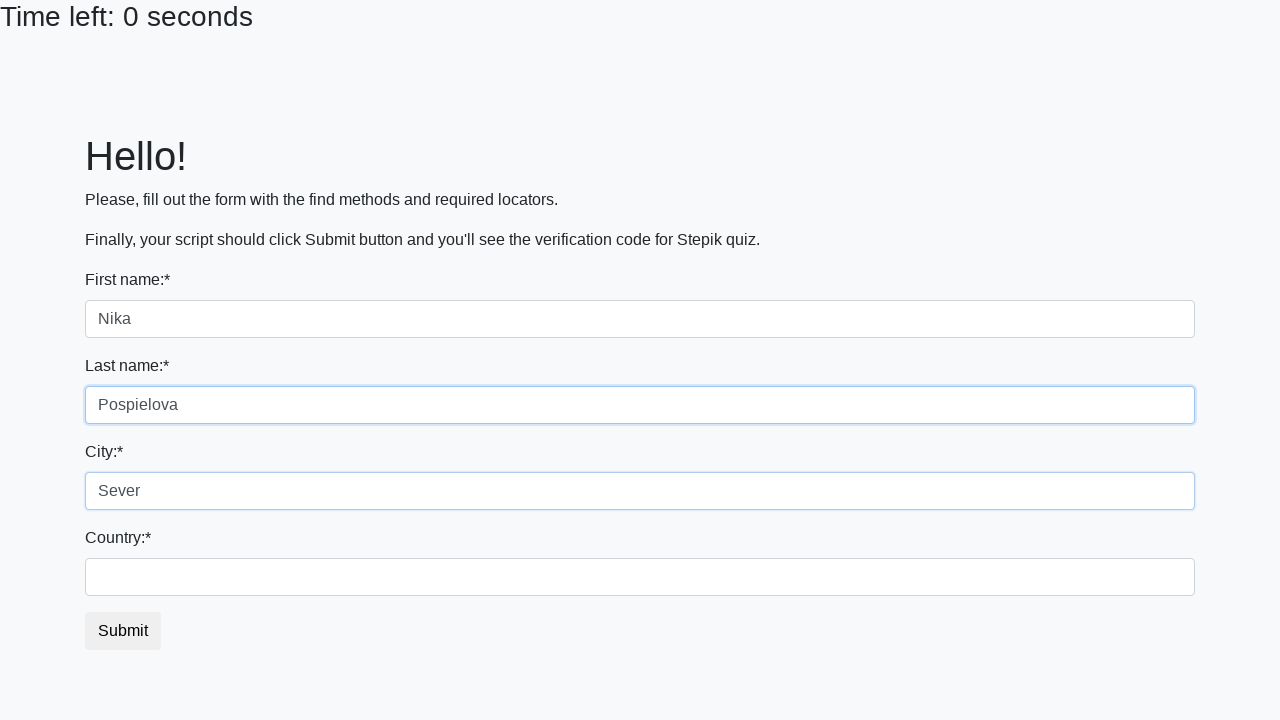

Filled country field with 'Ukraine' on #country
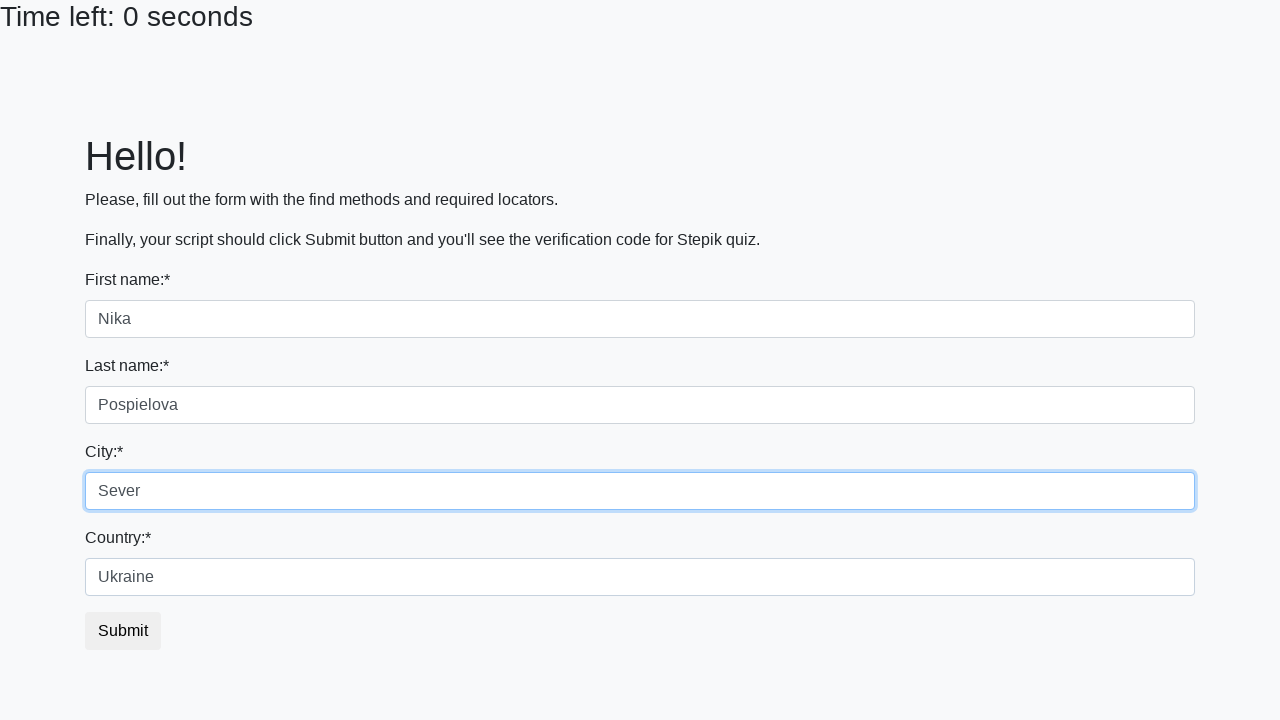

Clicked submit button to submit form at (123, 631) on #submit_button
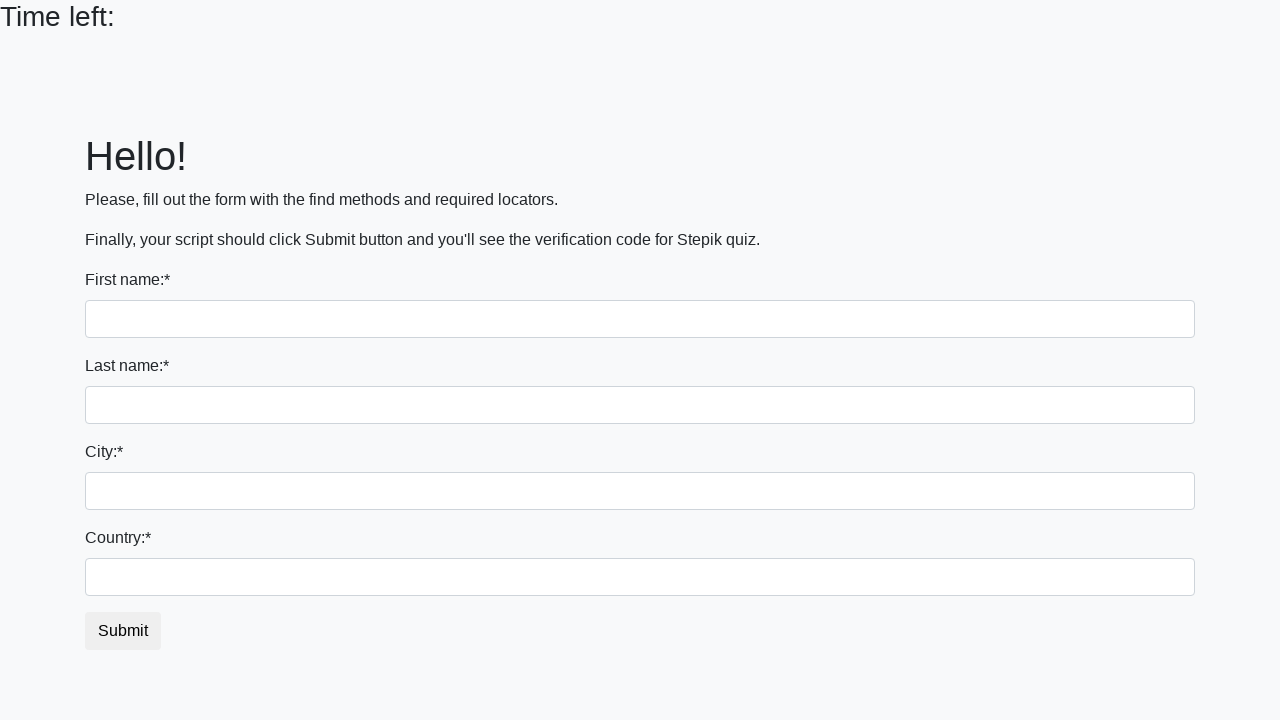

Waited 2 seconds for form submission to complete
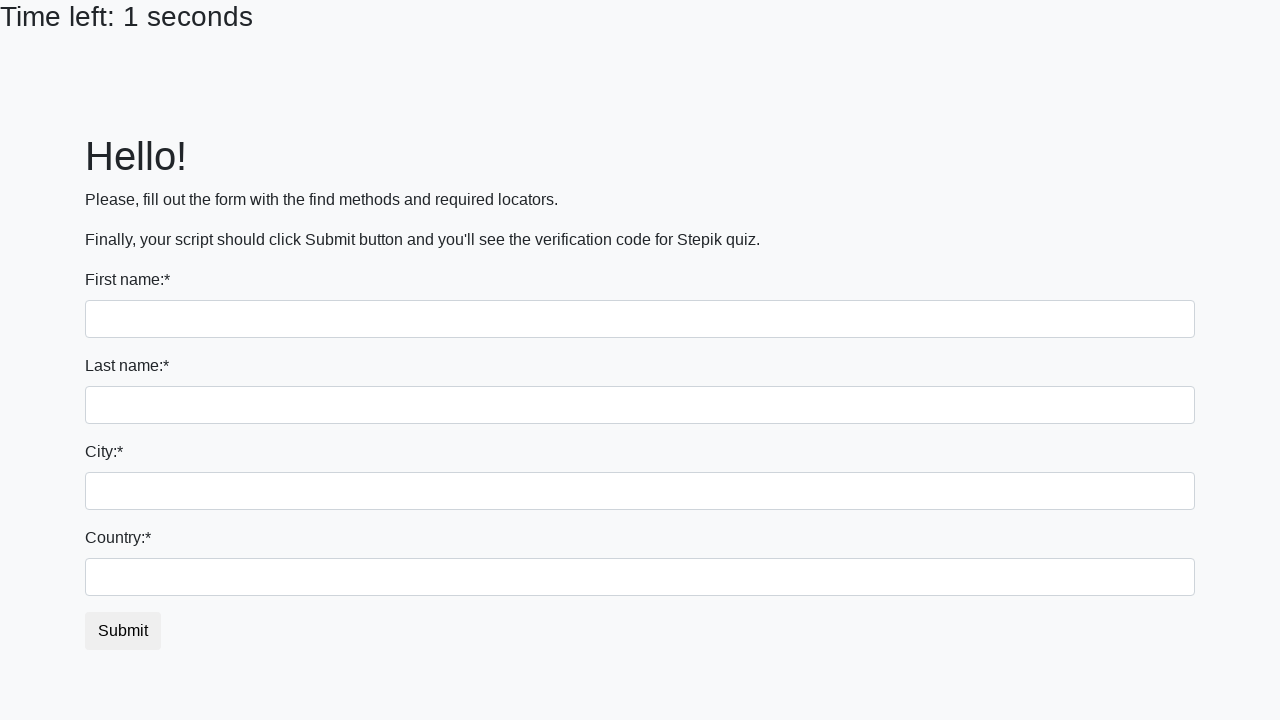

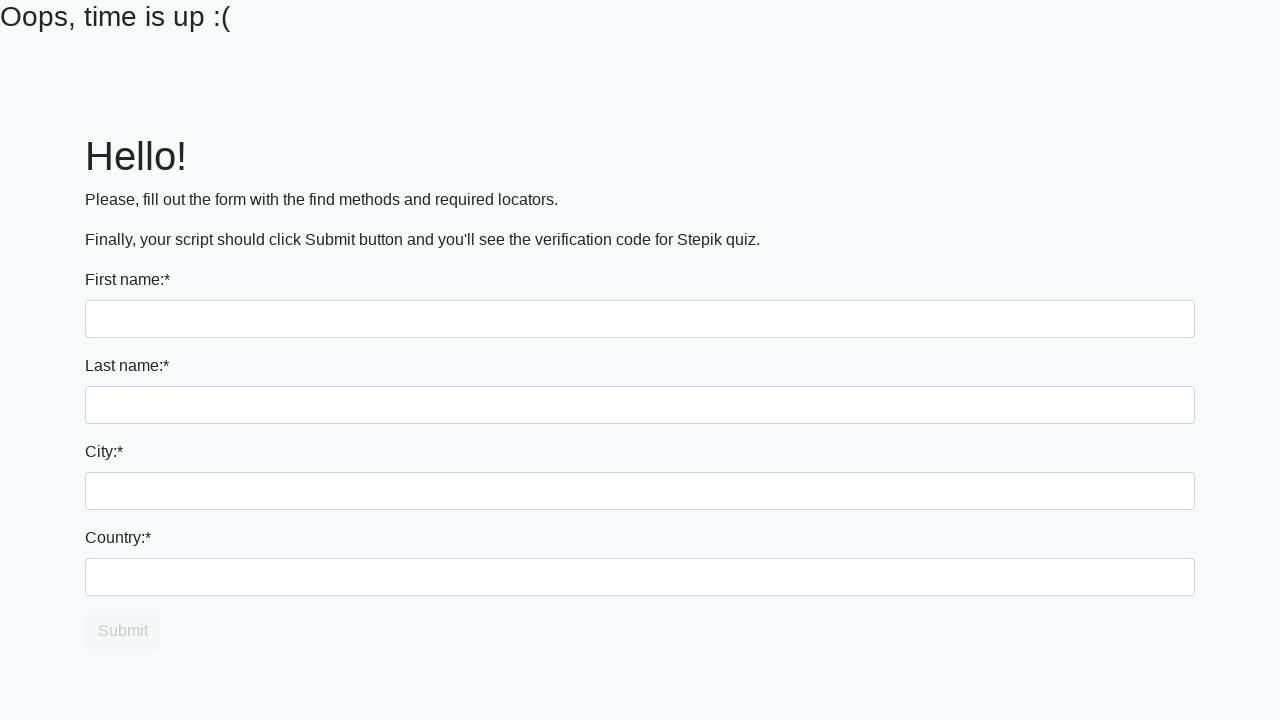